Tests renting cat ID 1 and verifying it shows as rented out while other cats remain available

Starting URL: https://cs1632.appspot.com/greet-a-cat

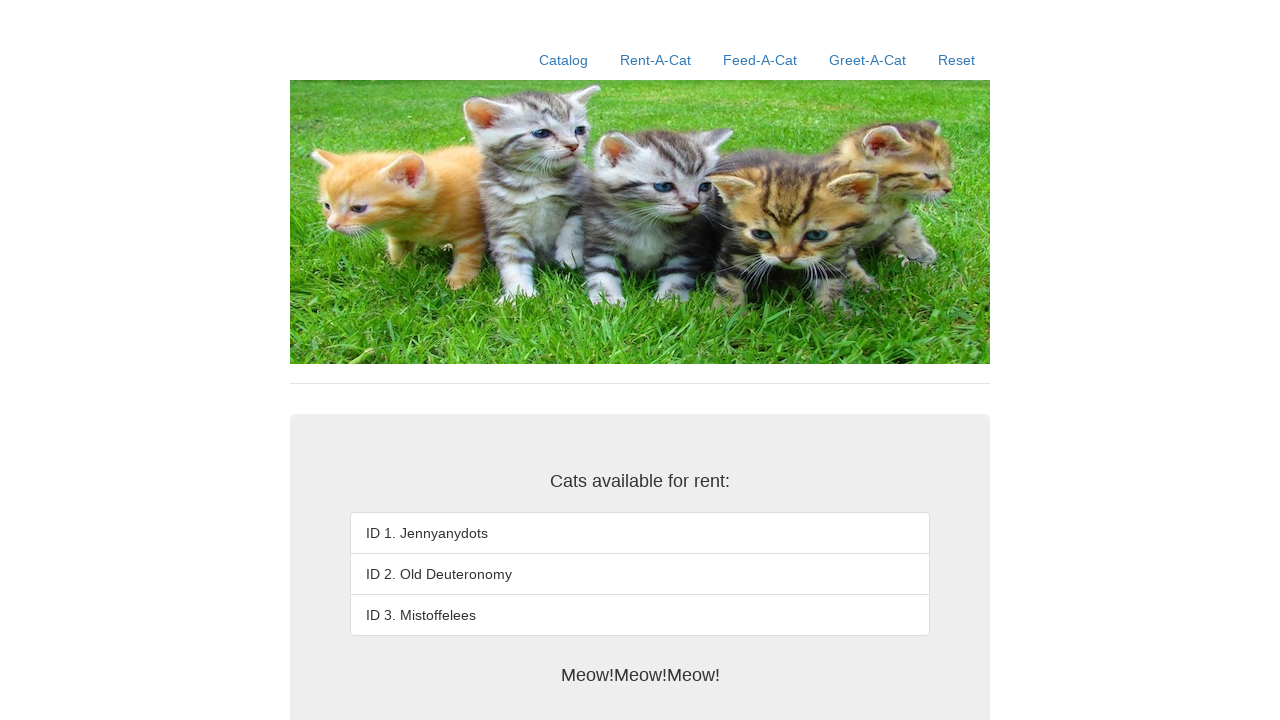

Clicked 'Rent-A-Cat' navigation link at (656, 60) on a:text('Rent-A-Cat')
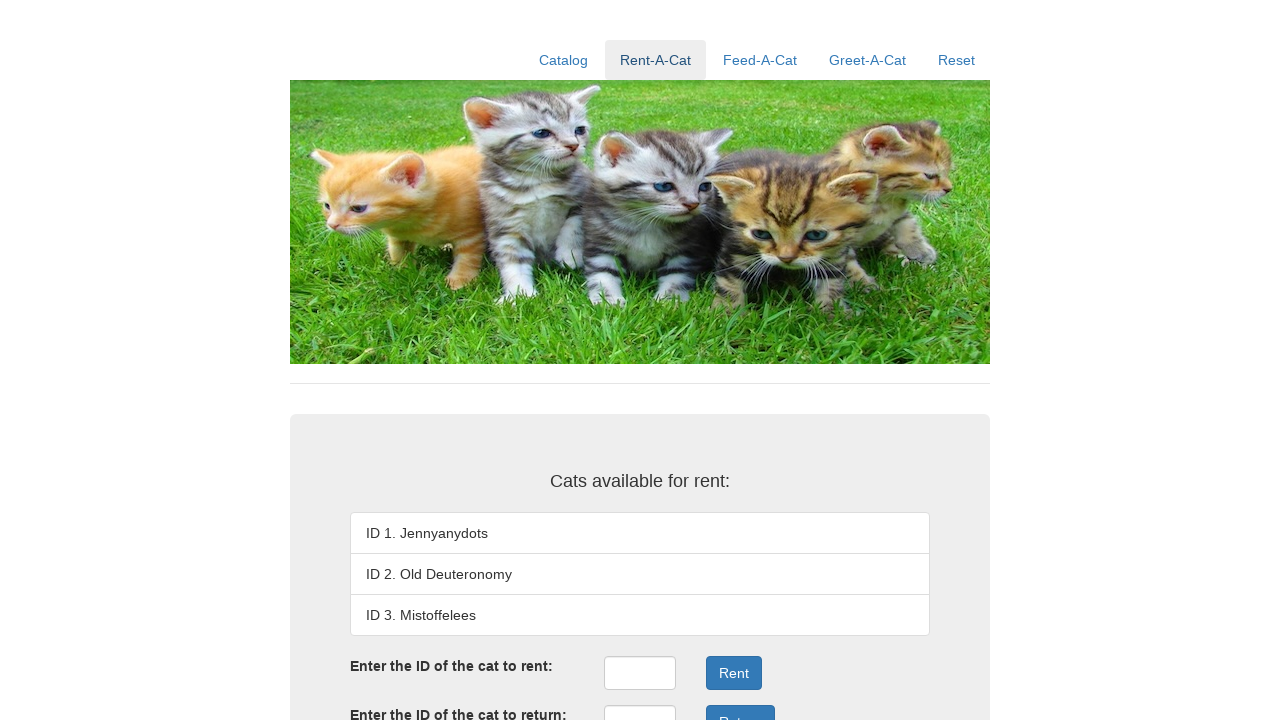

Clicked rent ID input field at (640, 673) on #rentID
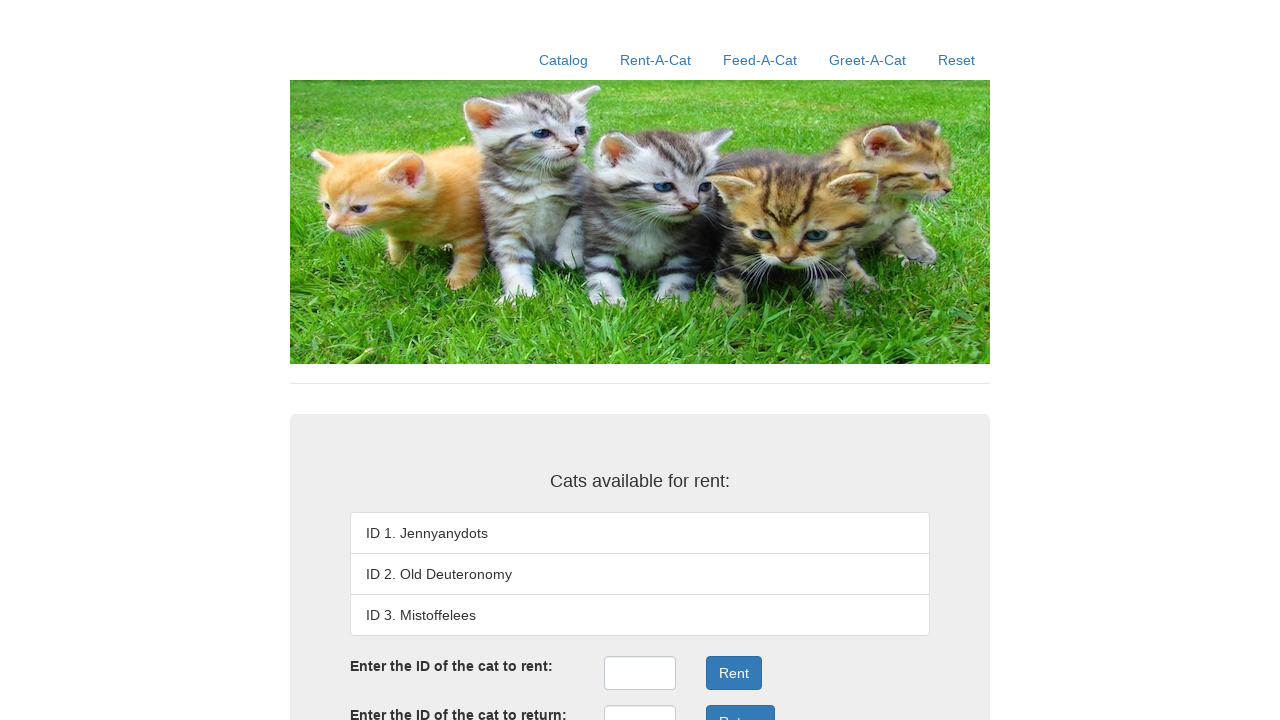

Entered cat ID '1' in rent ID field on #rentID
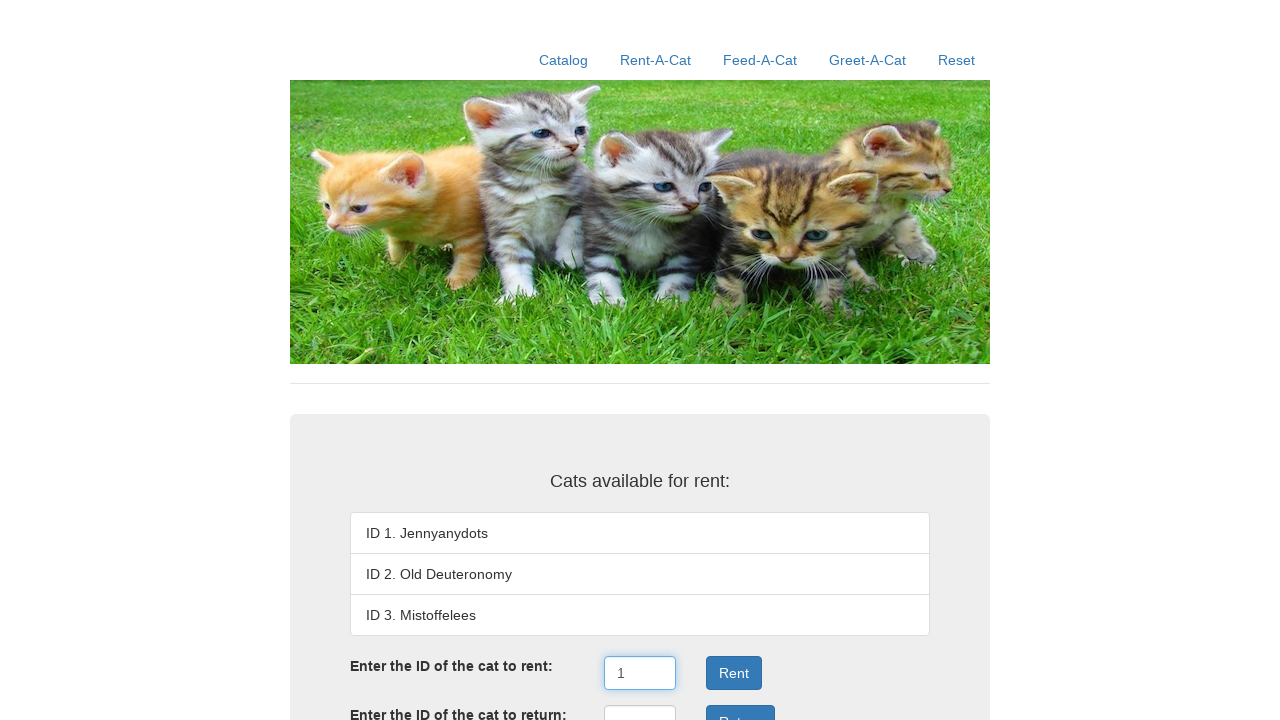

Clicked Rent button to rent cat ID 1 at (734, 673) on button:text('Rent')
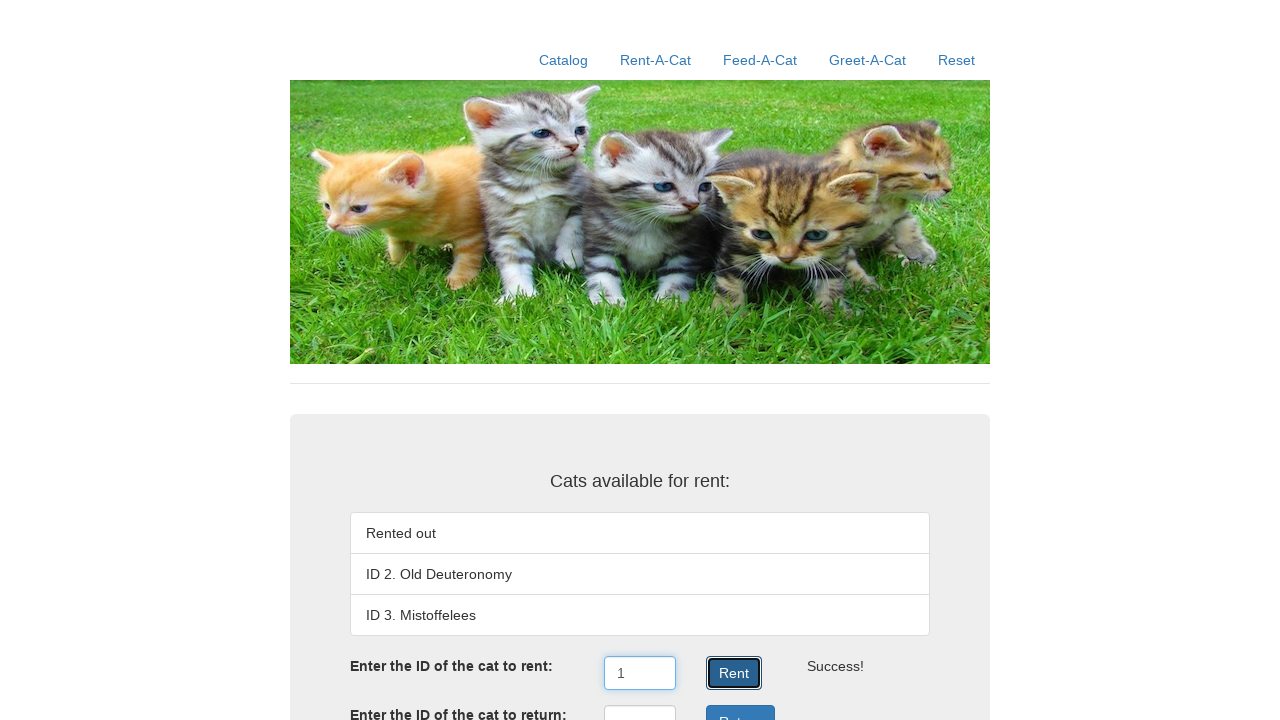

Rent result confirmation displayed
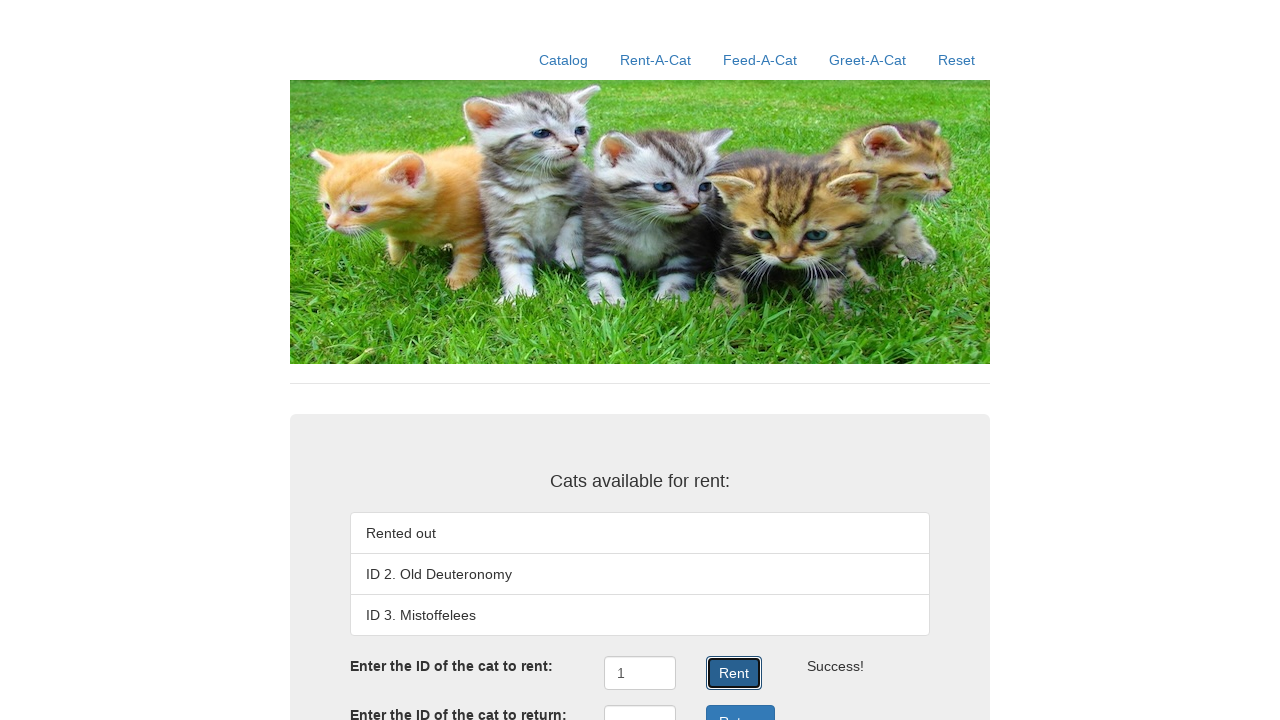

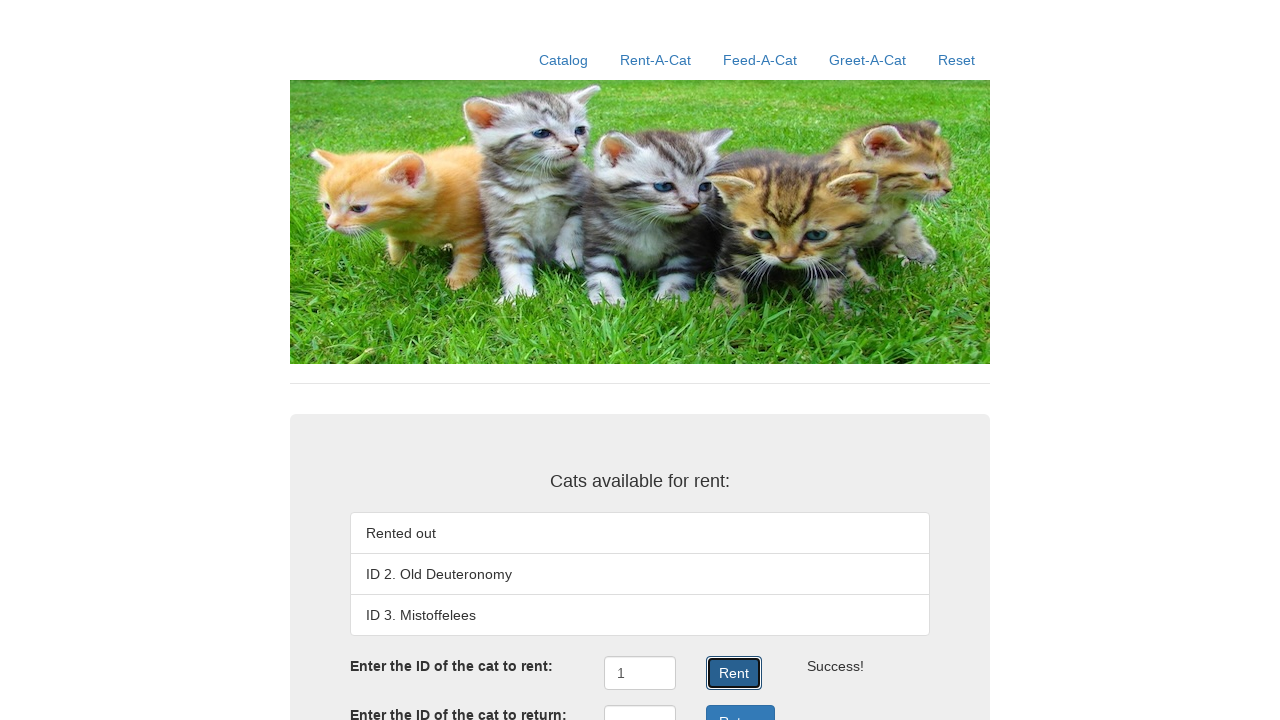